Tests adding 10 elements and then deleting all of them one by one

Starting URL: https://the-internet.herokuapp.com/add_remove_elements/

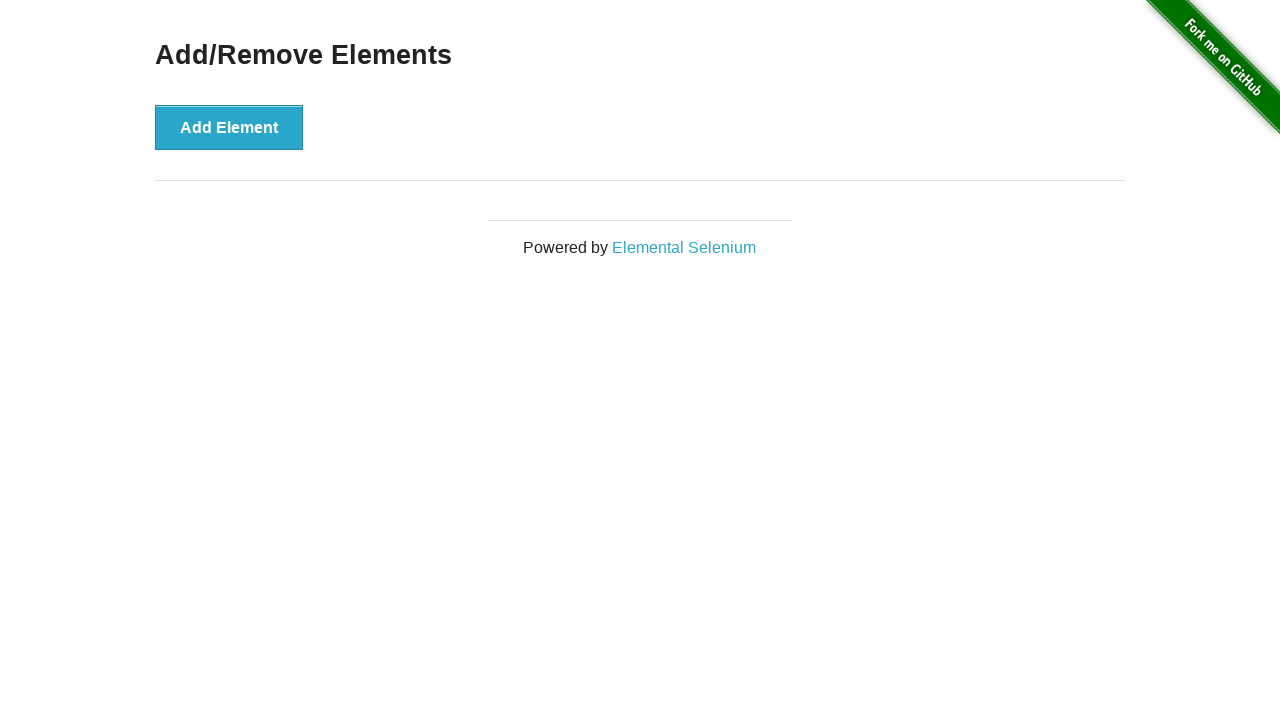

Clicked add element button (iteration 1 of 10) at (229, 127) on button[onclick='addElement()']
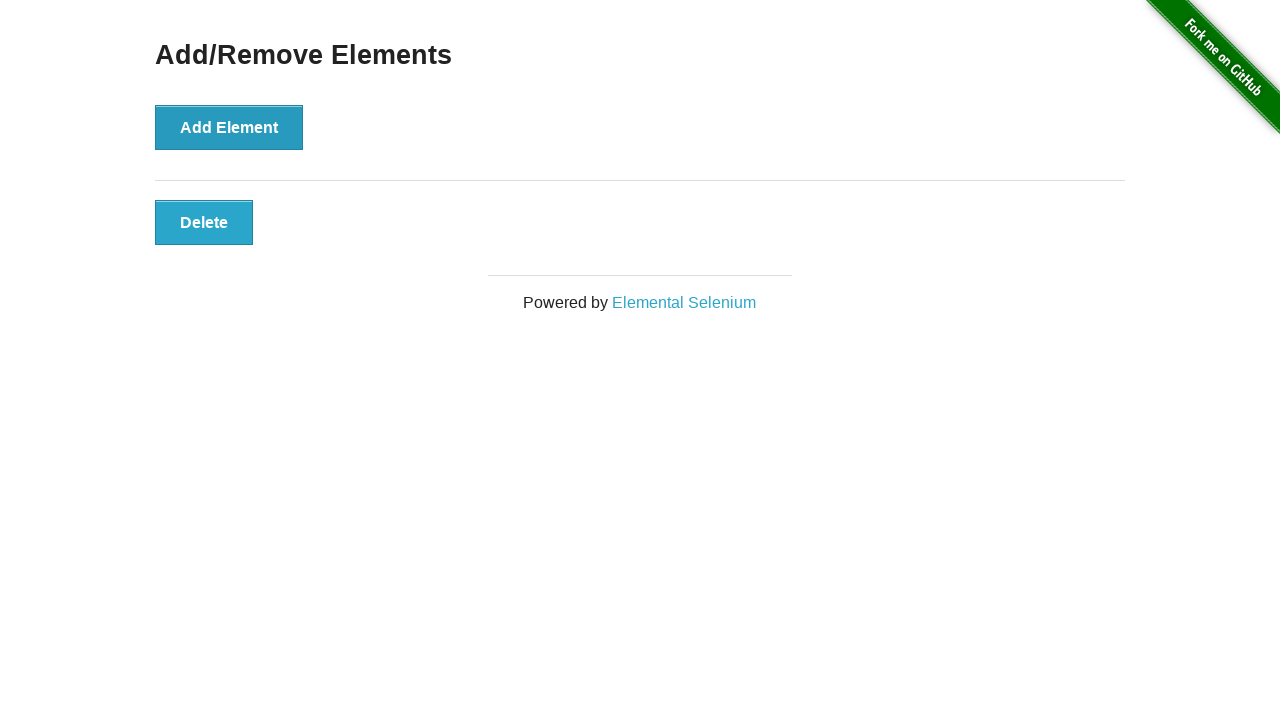

Clicked add element button (iteration 2 of 10) at (229, 127) on button[onclick='addElement()']
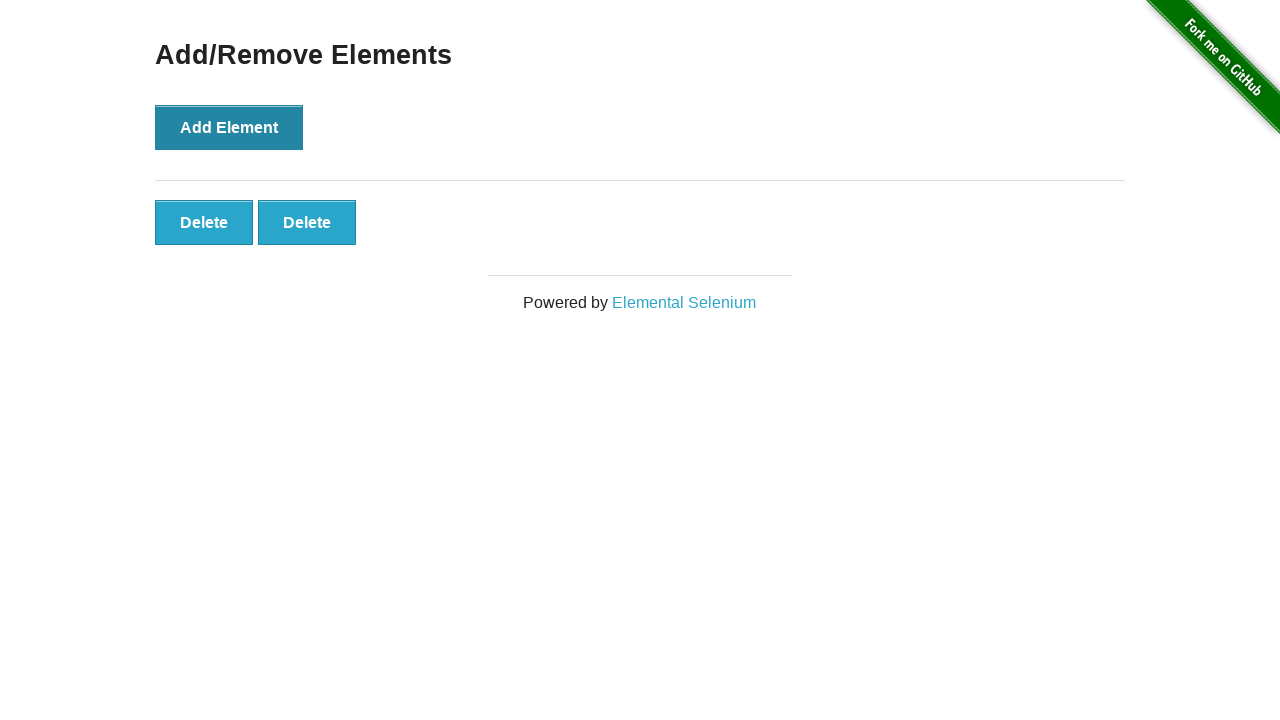

Clicked add element button (iteration 3 of 10) at (229, 127) on button[onclick='addElement()']
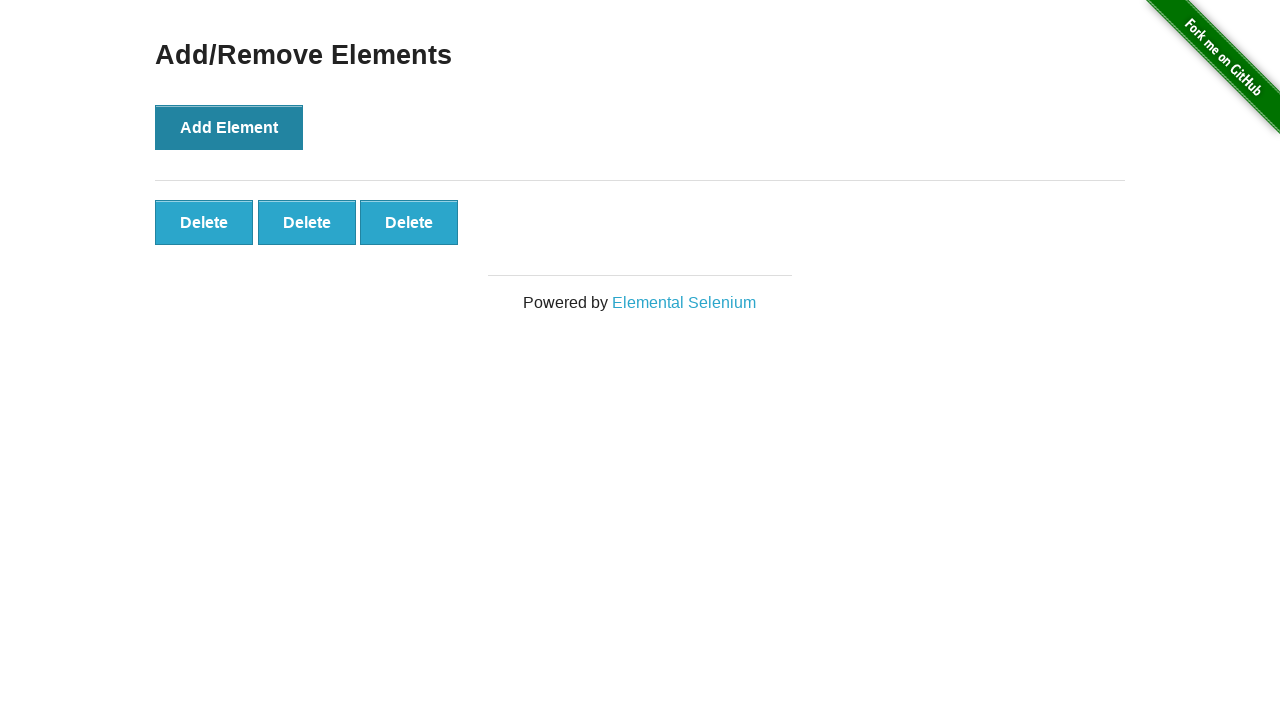

Clicked add element button (iteration 4 of 10) at (229, 127) on button[onclick='addElement()']
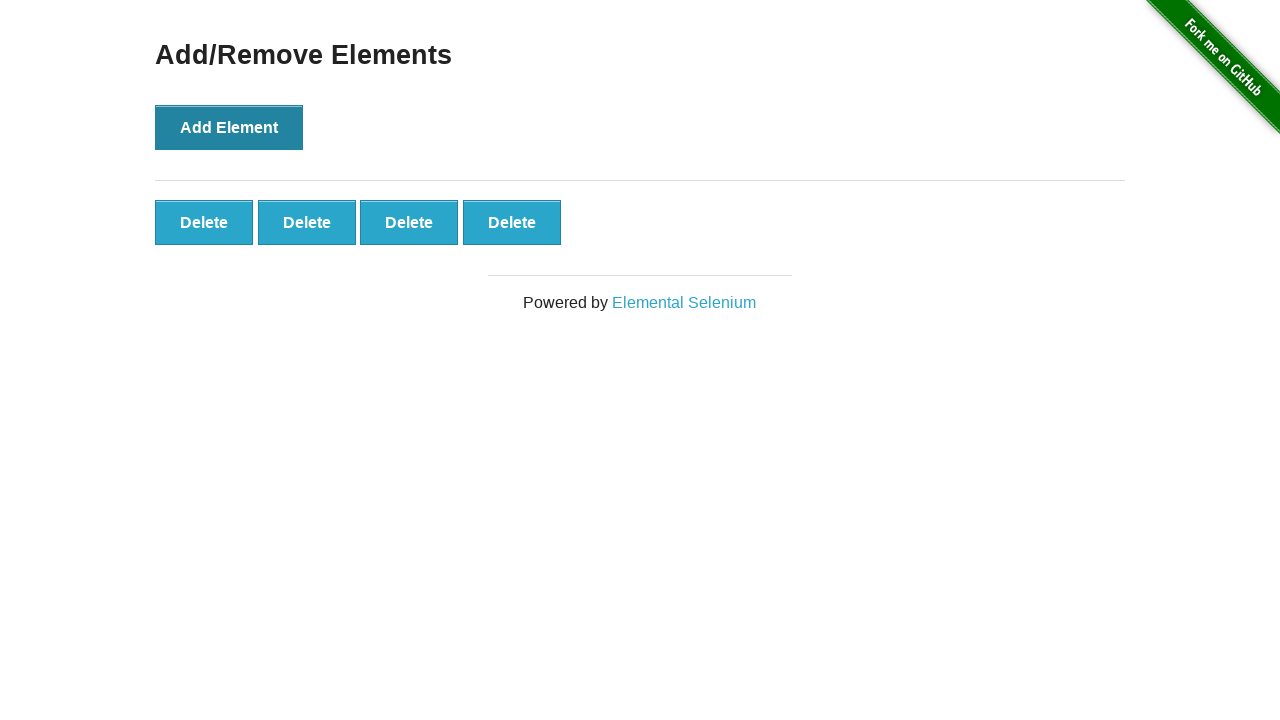

Clicked add element button (iteration 5 of 10) at (229, 127) on button[onclick='addElement()']
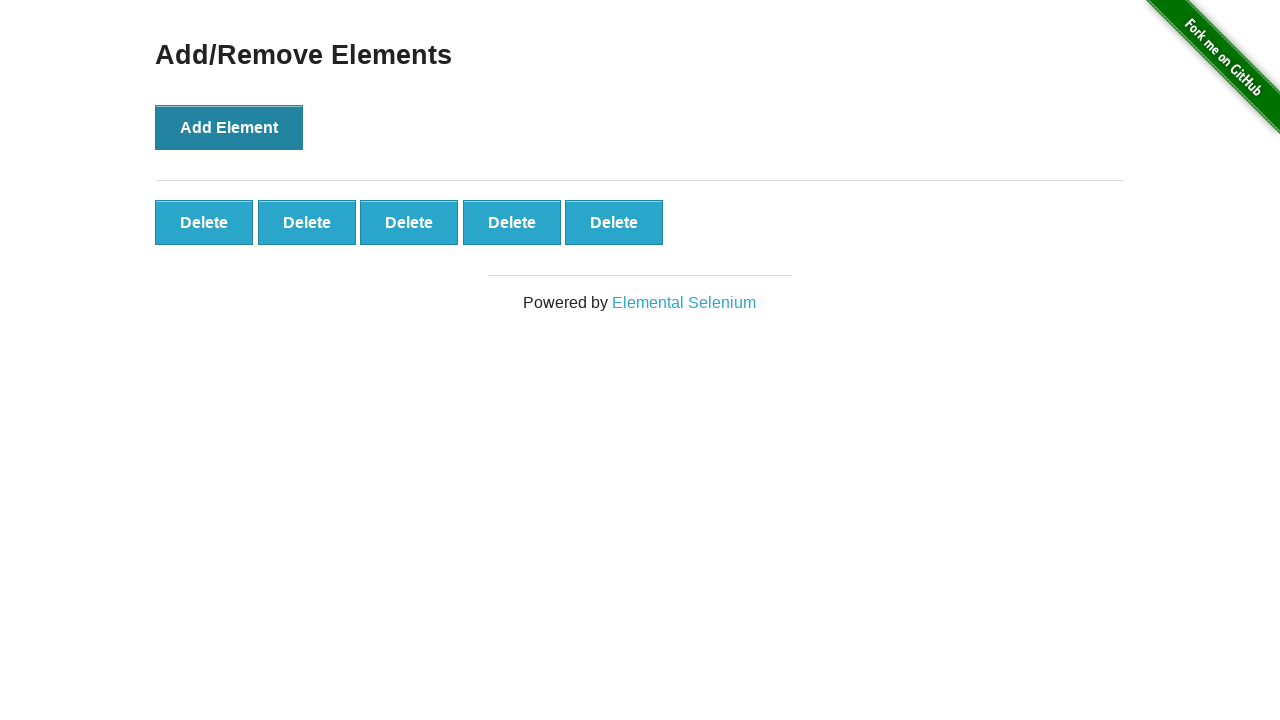

Clicked add element button (iteration 6 of 10) at (229, 127) on button[onclick='addElement()']
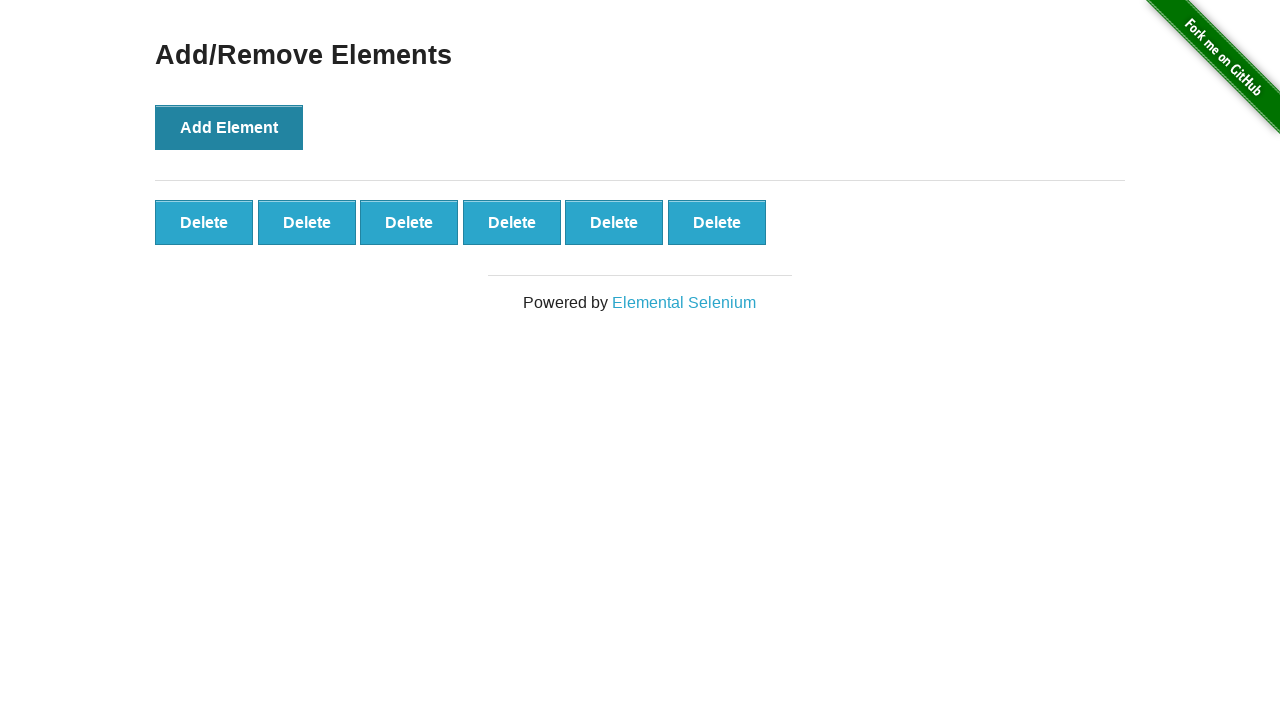

Clicked add element button (iteration 7 of 10) at (229, 127) on button[onclick='addElement()']
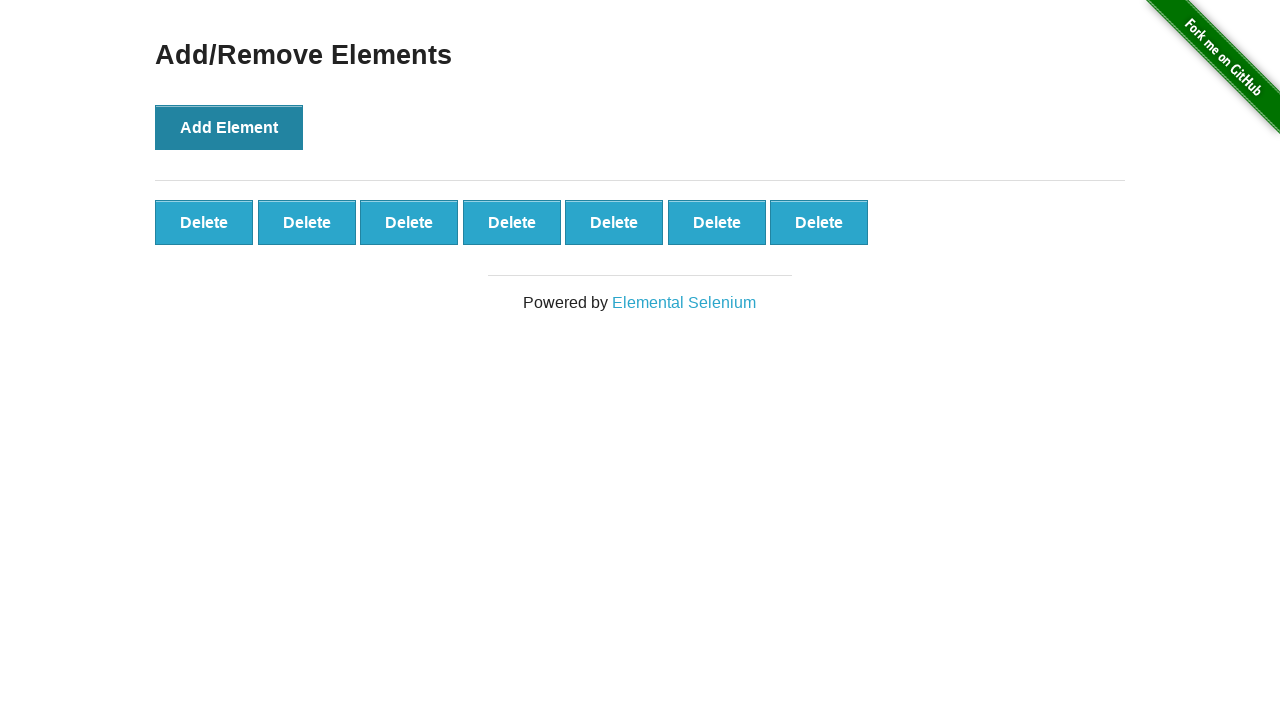

Clicked add element button (iteration 8 of 10) at (229, 127) on button[onclick='addElement()']
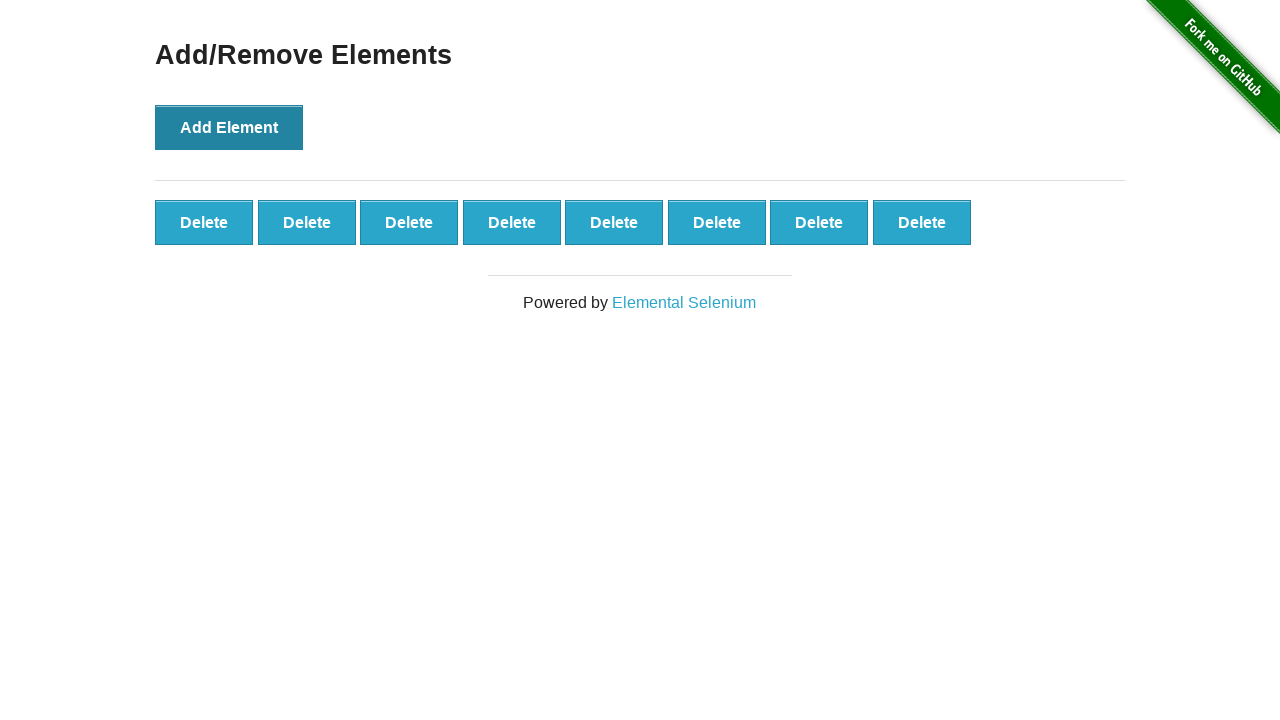

Clicked add element button (iteration 9 of 10) at (229, 127) on button[onclick='addElement()']
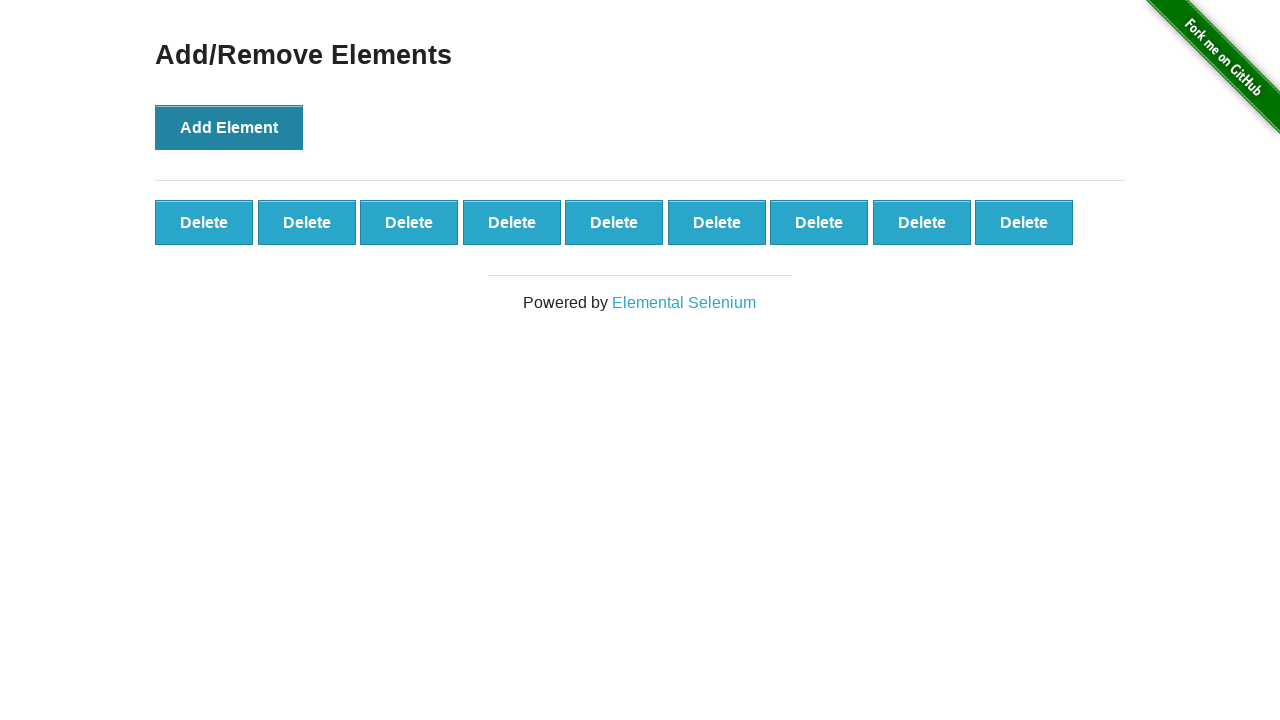

Clicked add element button (iteration 10 of 10) at (229, 127) on button[onclick='addElement()']
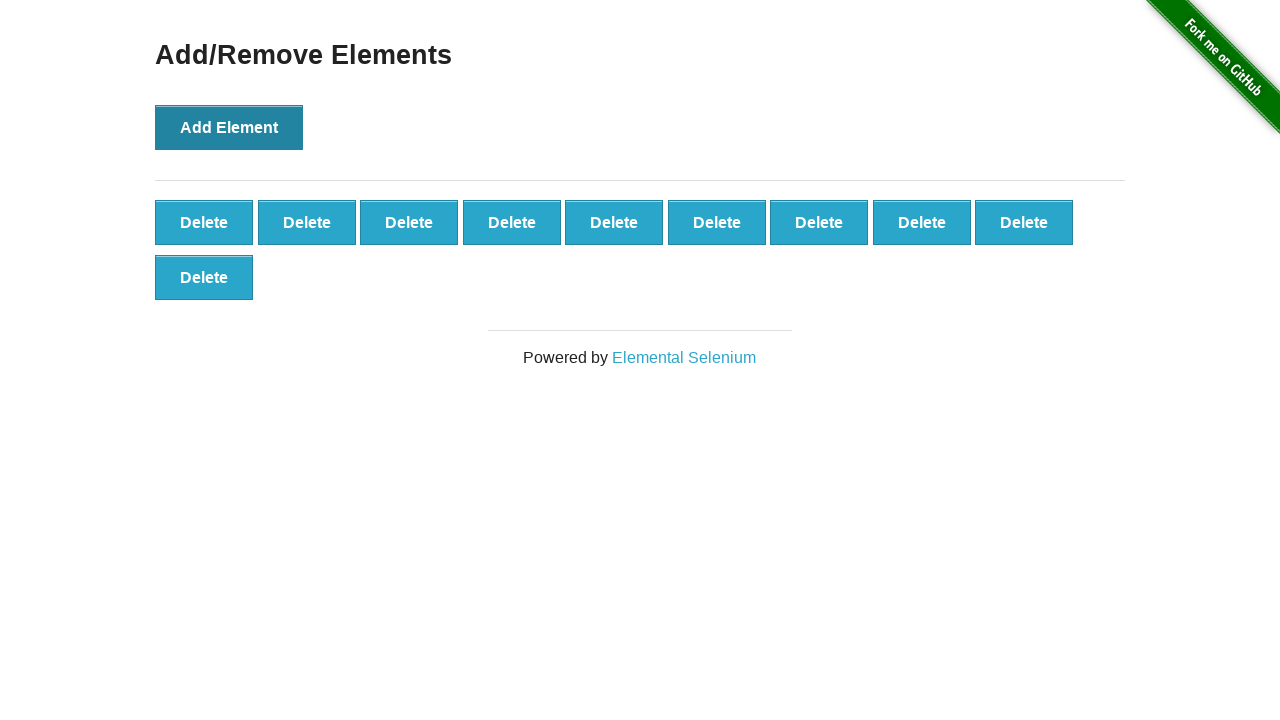

Verified that 10 delete buttons exist after adding 10 elements
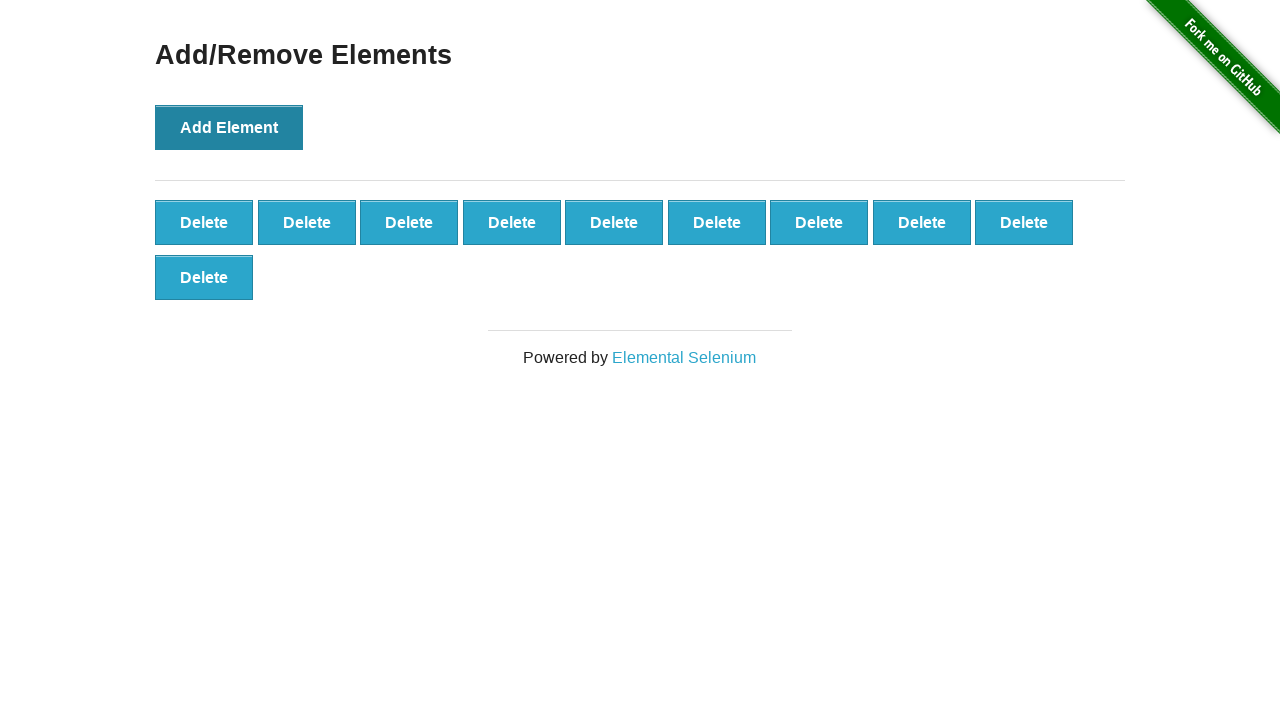

Clicked delete button to remove element (iteration 1 of 10) at (204, 222) on button.added-manually >> nth=0
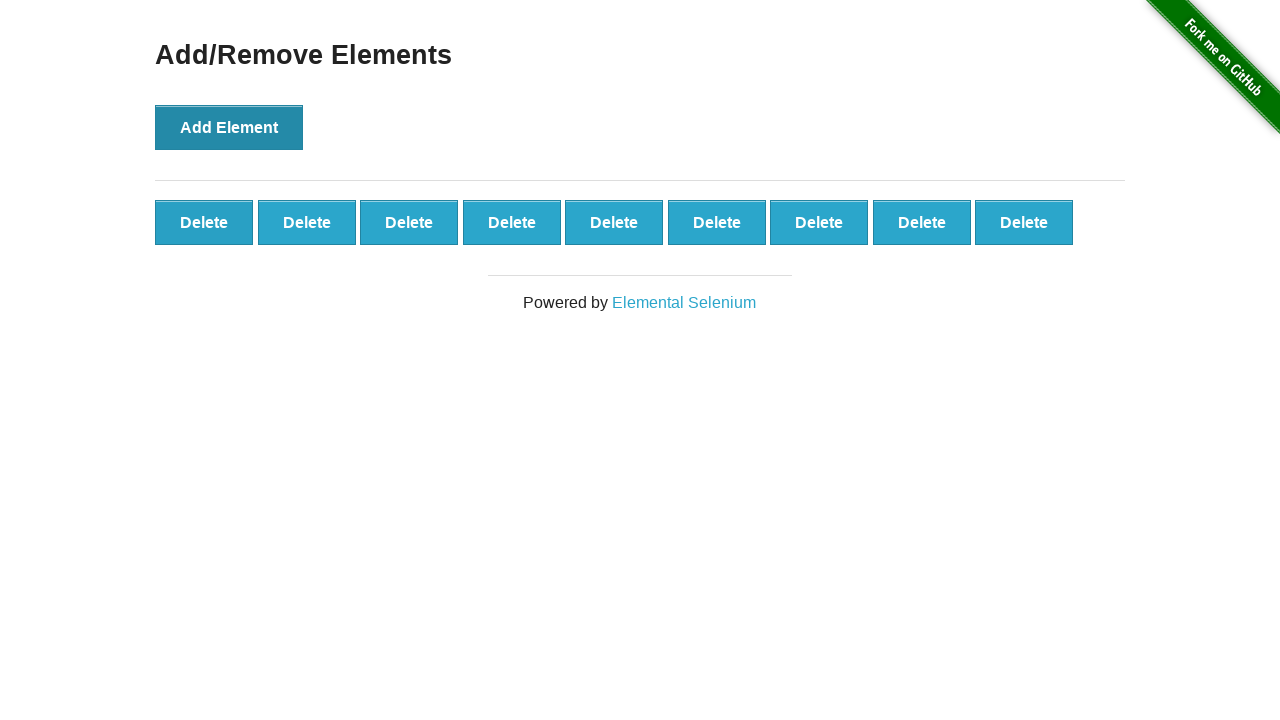

Clicked delete button to remove element (iteration 2 of 10) at (204, 222) on button.added-manually >> nth=0
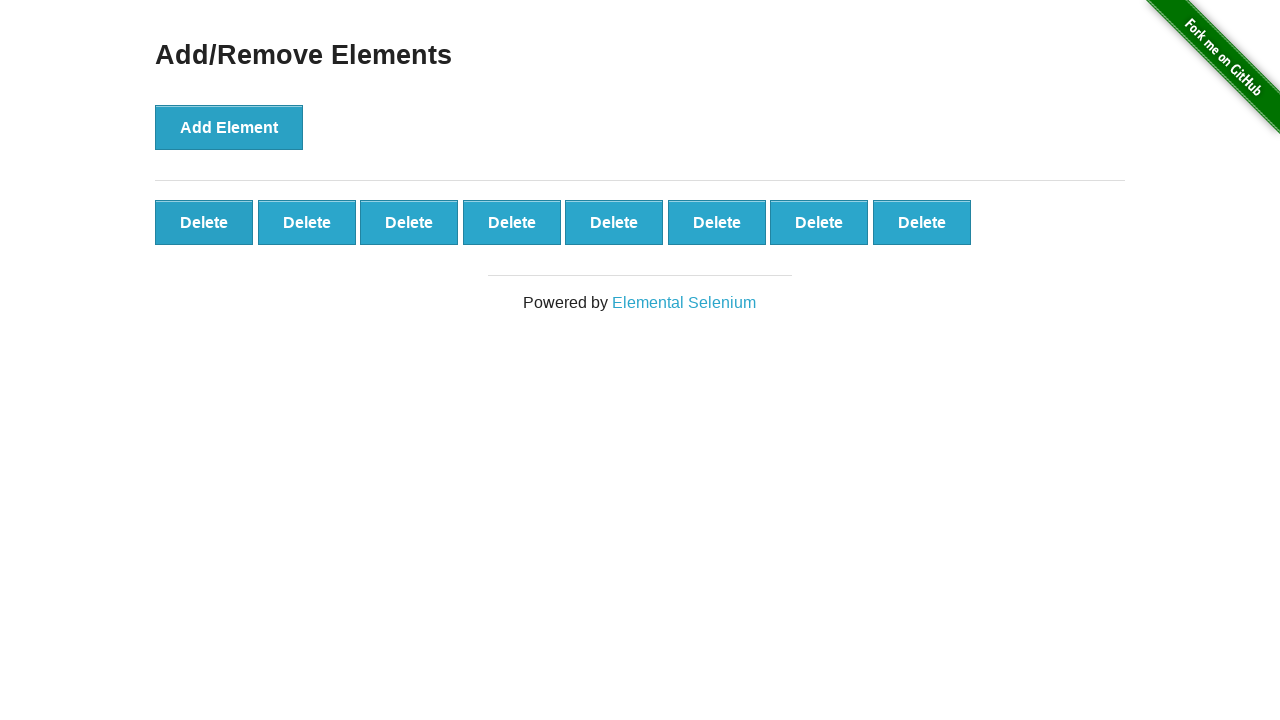

Clicked delete button to remove element (iteration 3 of 10) at (204, 222) on button.added-manually >> nth=0
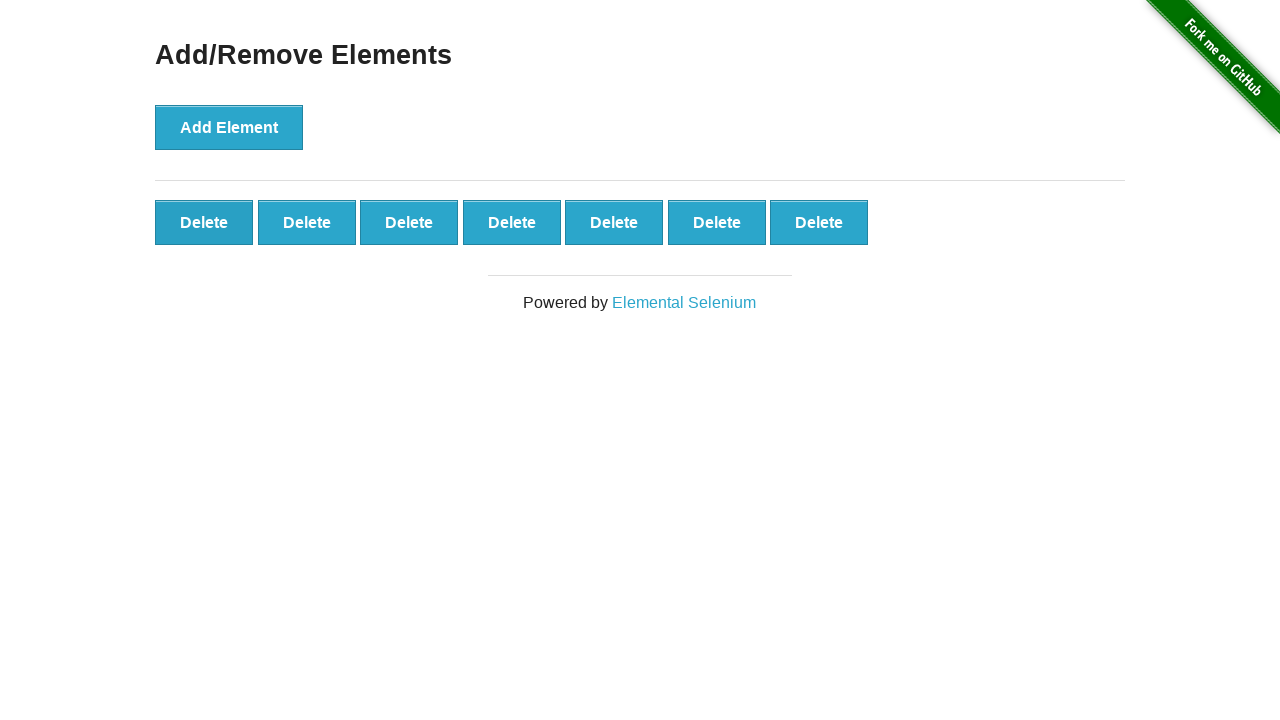

Clicked delete button to remove element (iteration 4 of 10) at (204, 222) on button.added-manually >> nth=0
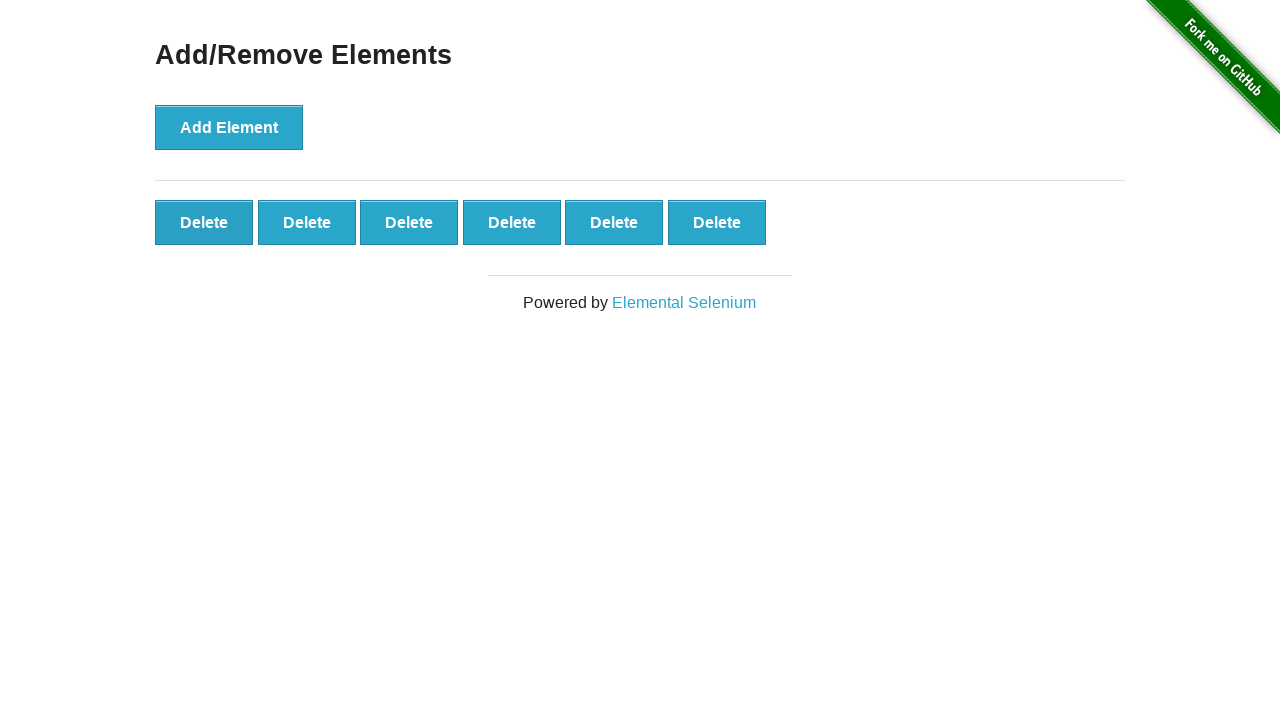

Clicked delete button to remove element (iteration 5 of 10) at (204, 222) on button.added-manually >> nth=0
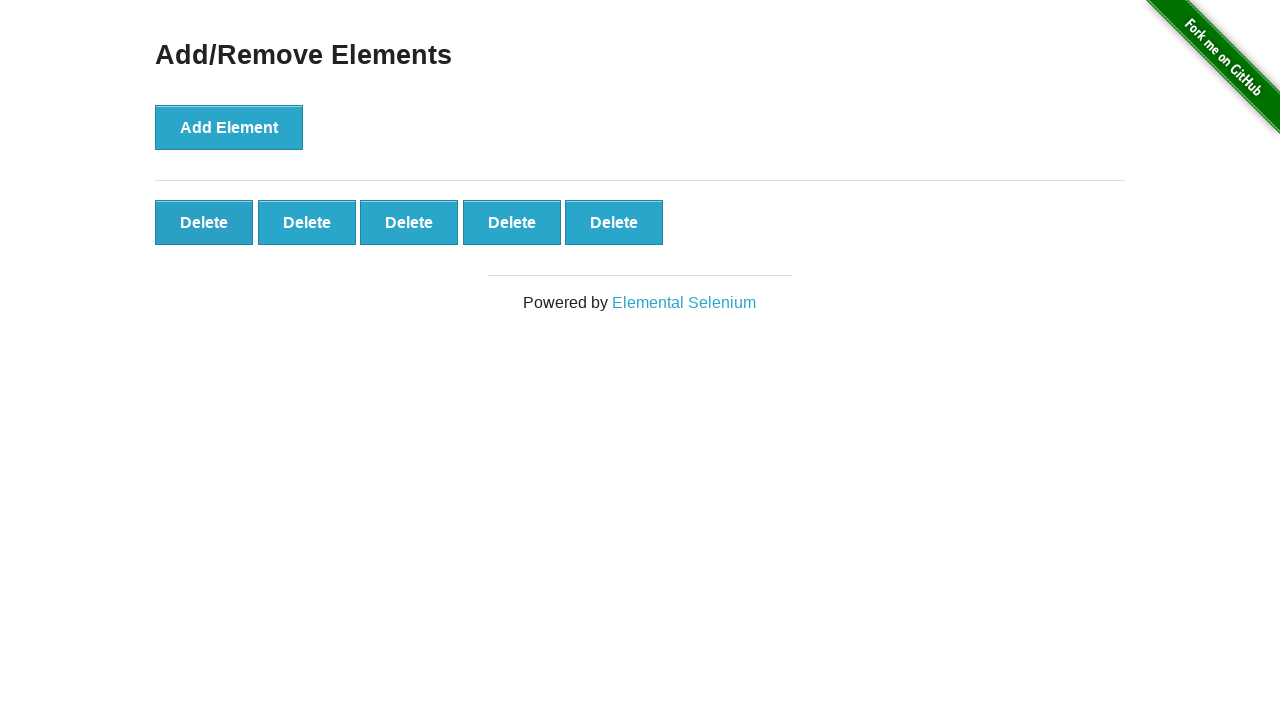

Clicked delete button to remove element (iteration 6 of 10) at (204, 222) on button.added-manually >> nth=0
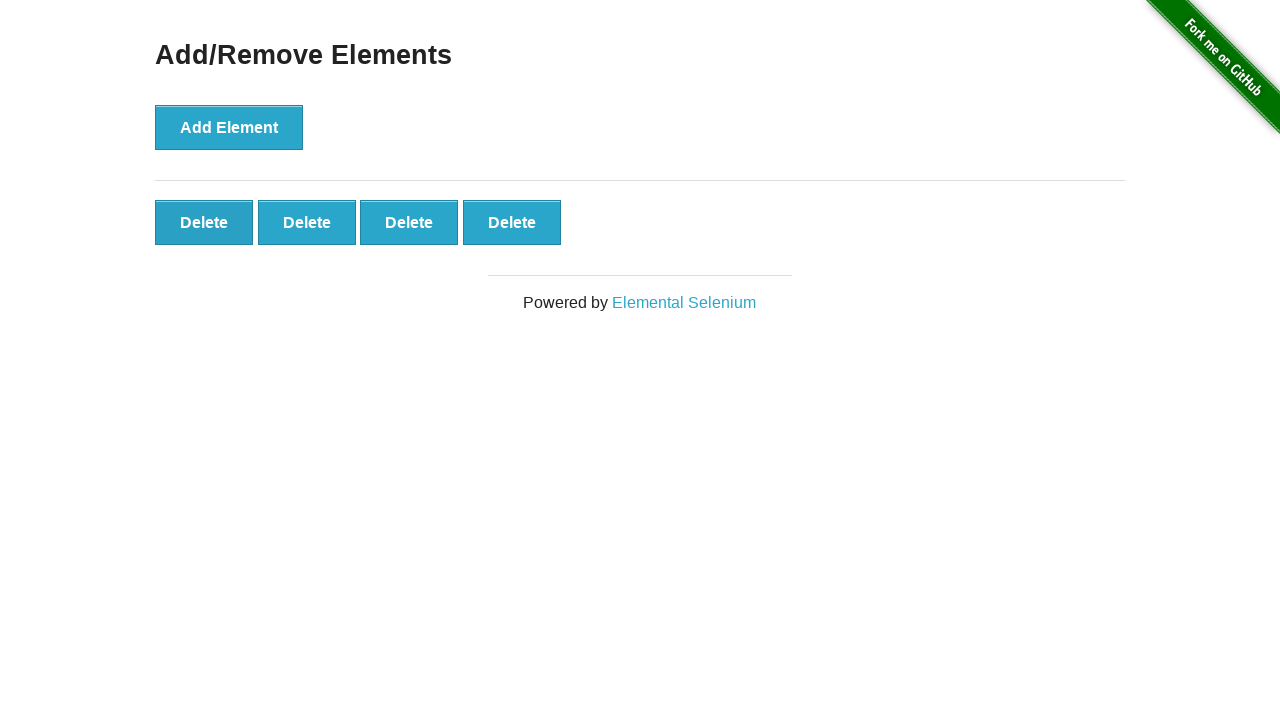

Clicked delete button to remove element (iteration 7 of 10) at (204, 222) on button.added-manually >> nth=0
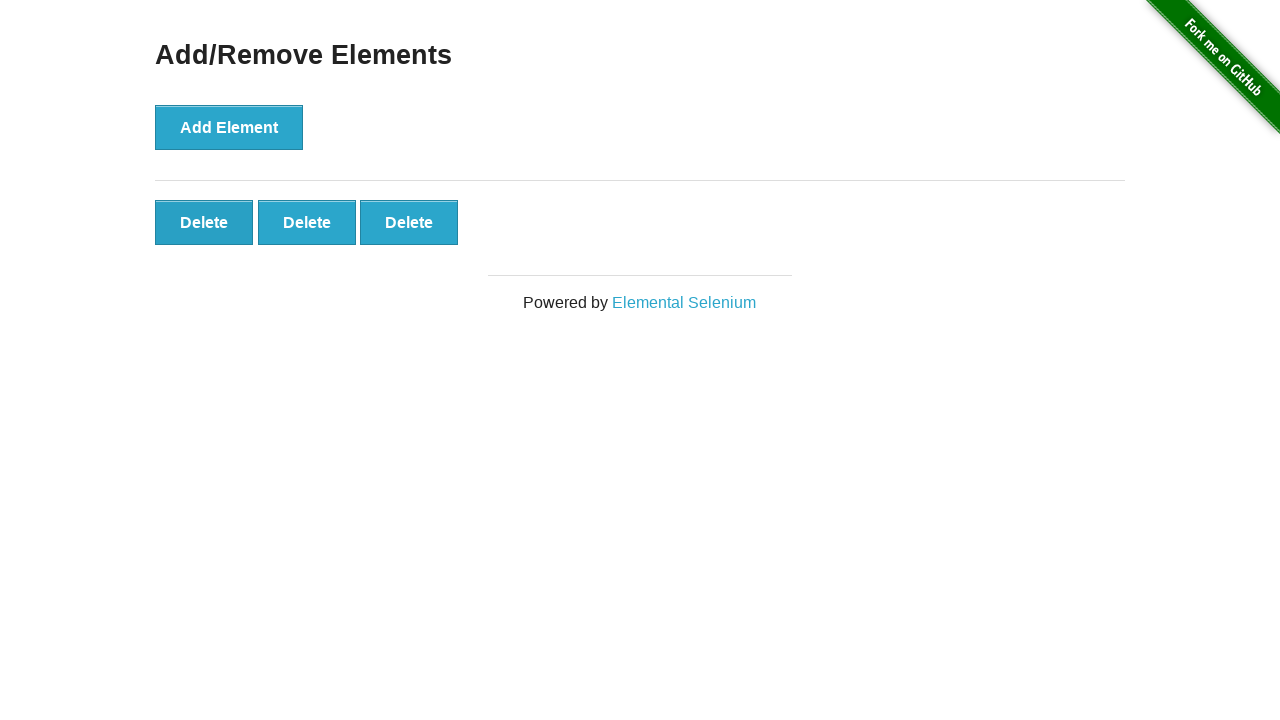

Clicked delete button to remove element (iteration 8 of 10) at (204, 222) on button.added-manually >> nth=0
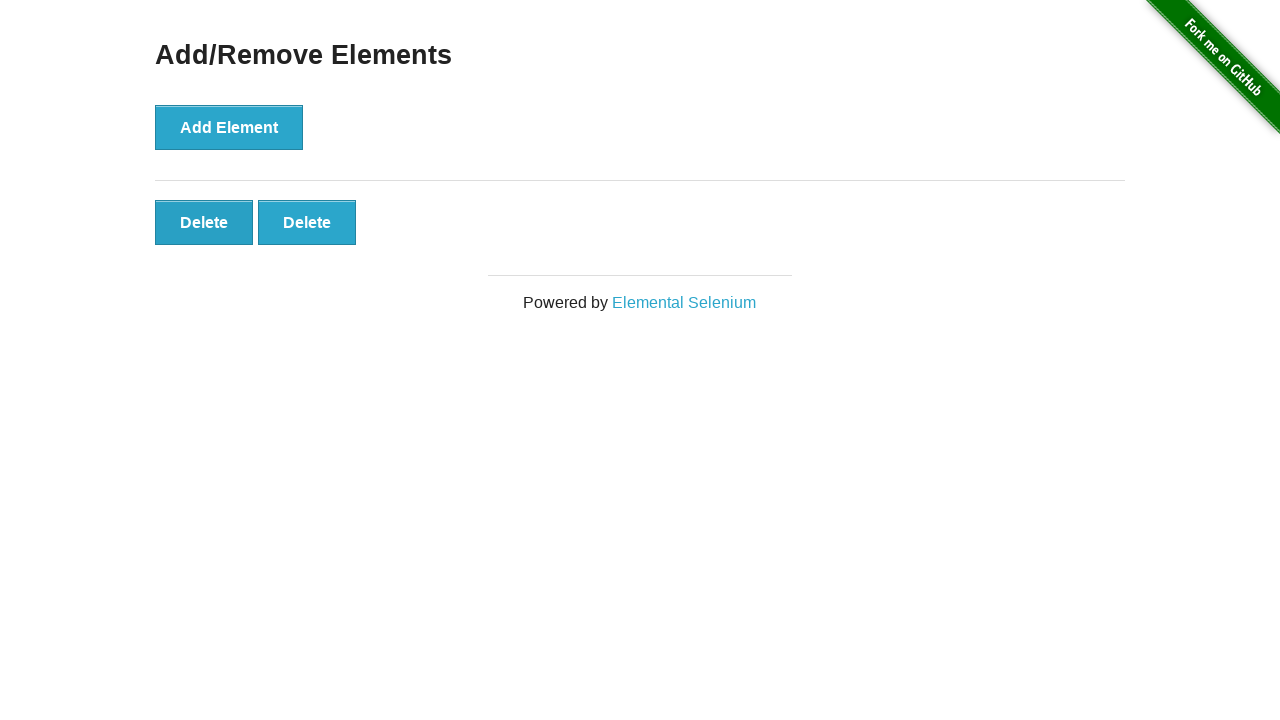

Clicked delete button to remove element (iteration 9 of 10) at (204, 222) on button.added-manually >> nth=0
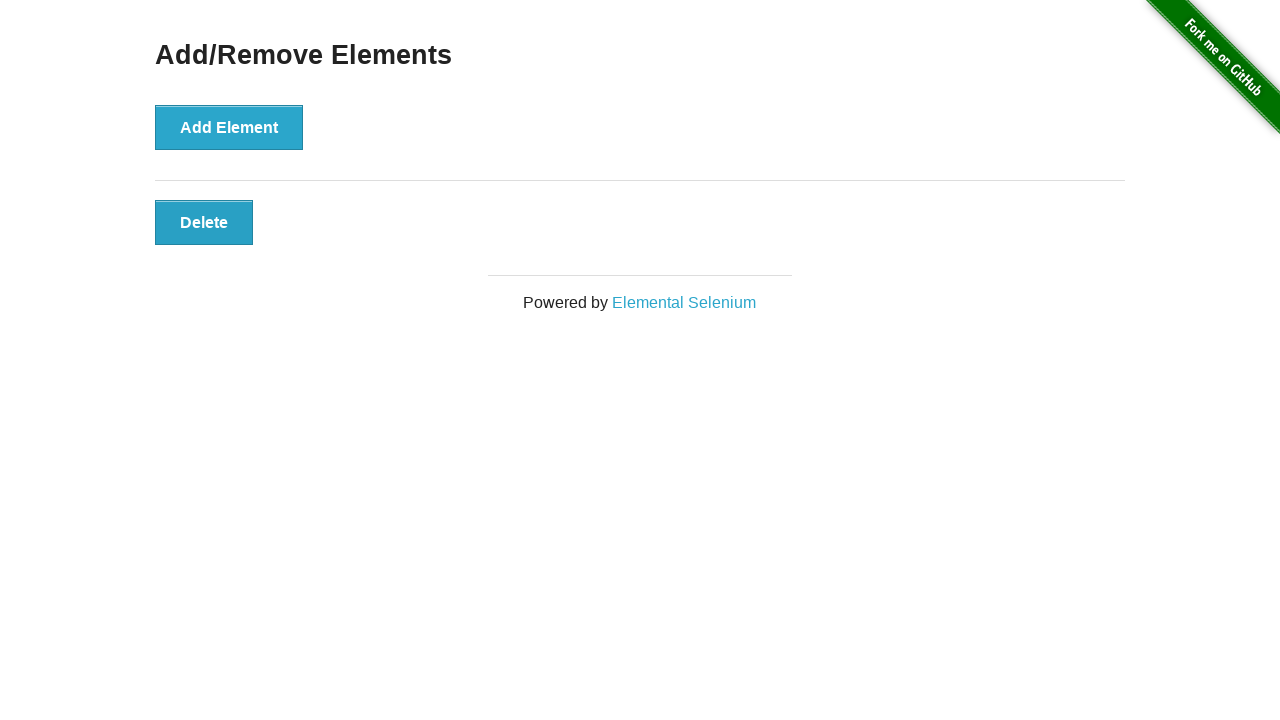

Clicked delete button to remove element (iteration 10 of 10) at (204, 222) on button.added-manually >> nth=0
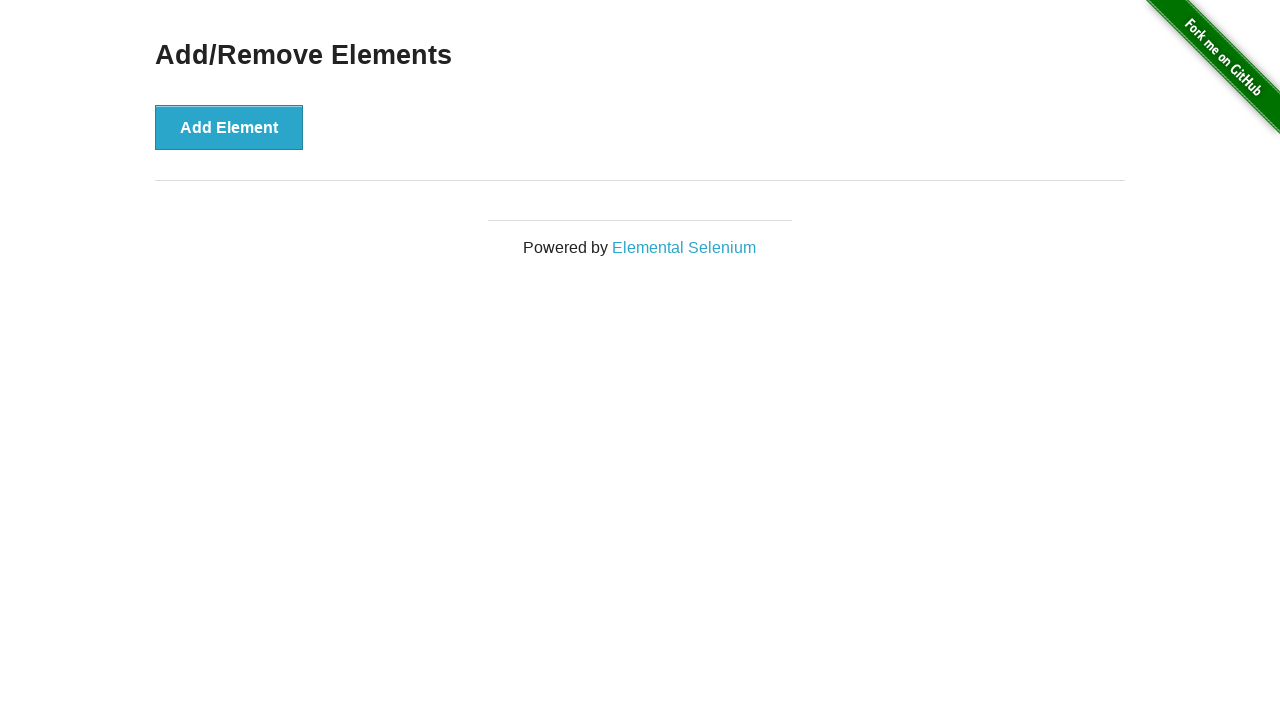

Verified that all delete buttons have been removed
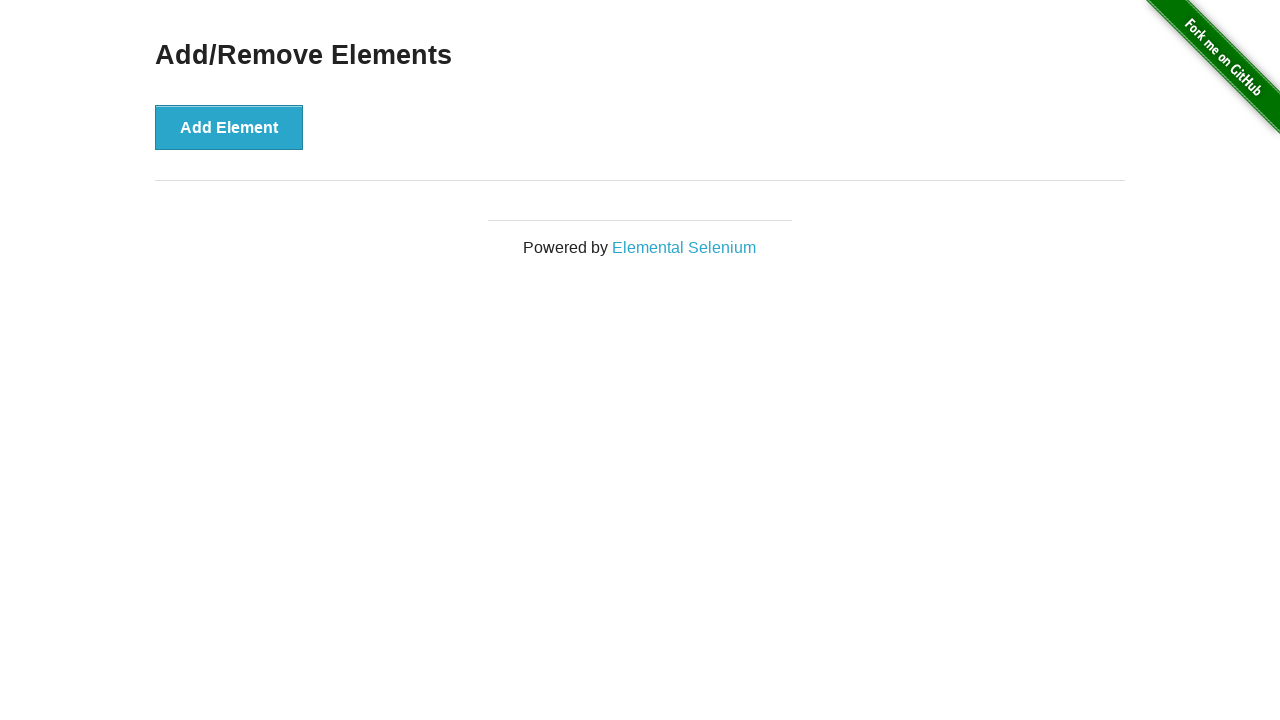

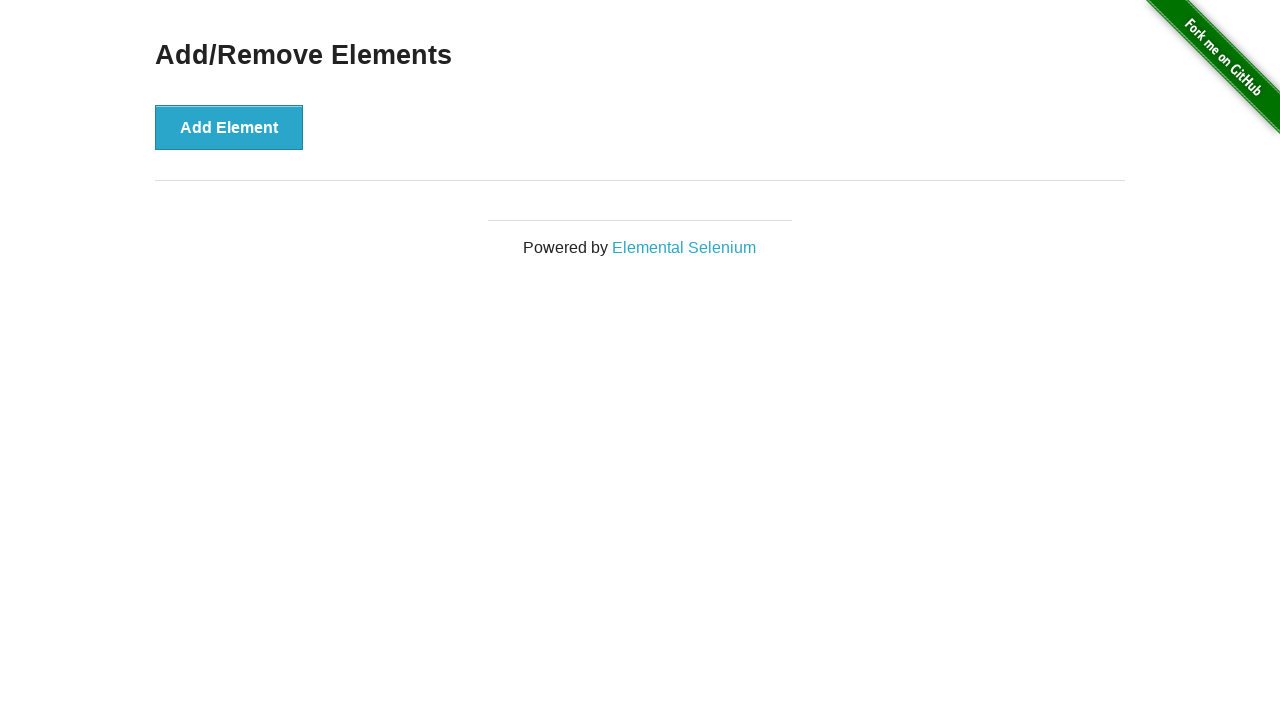